Tests a math form by reading a value from the page, calculating the result using a logarithmic formula, filling in the answer, checking a robot checkbox, selecting a radio button, and submitting the form.

Starting URL: http://suninjuly.github.io/math.html

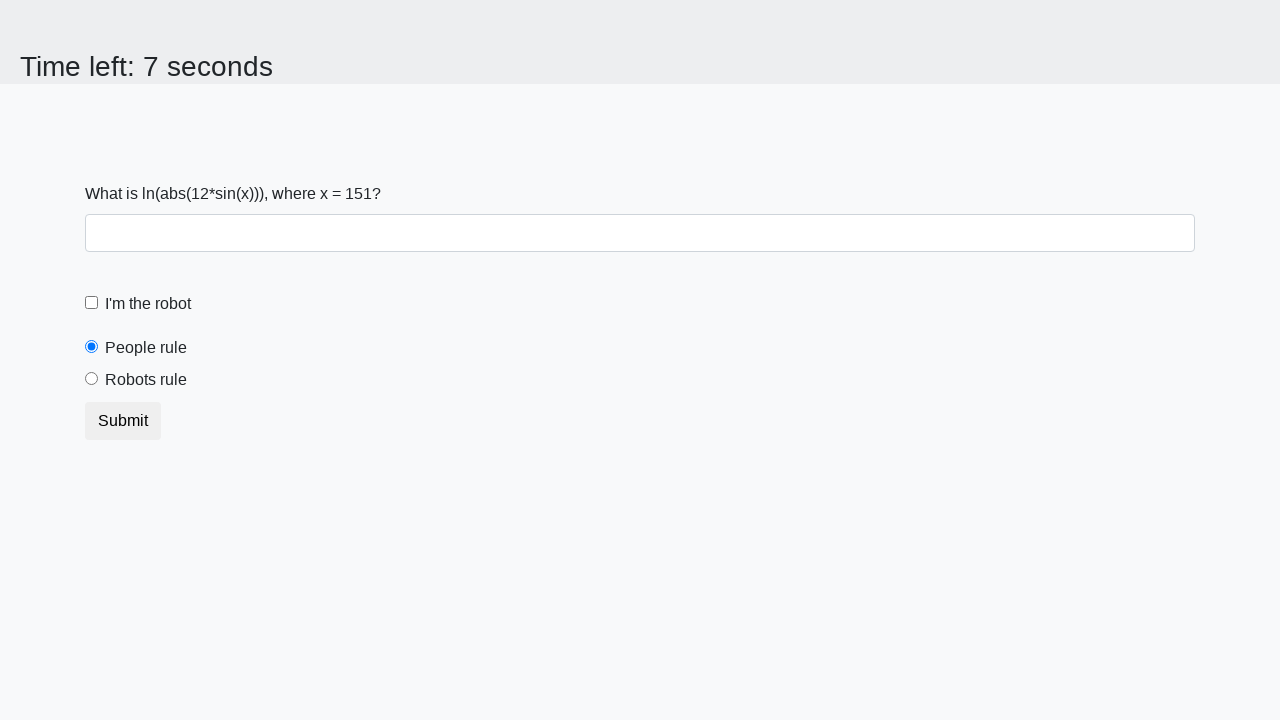

Retrieved x value from the page
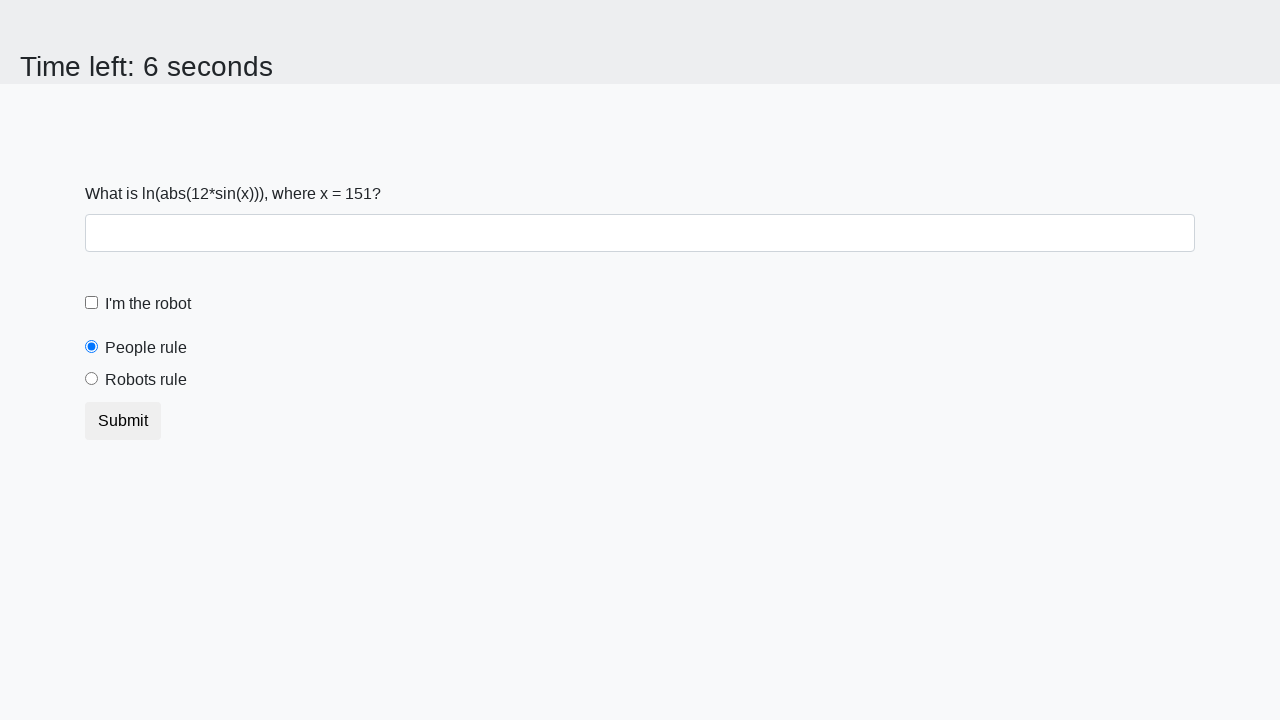

Calculated logarithmic formula result: 0.8861607802768571
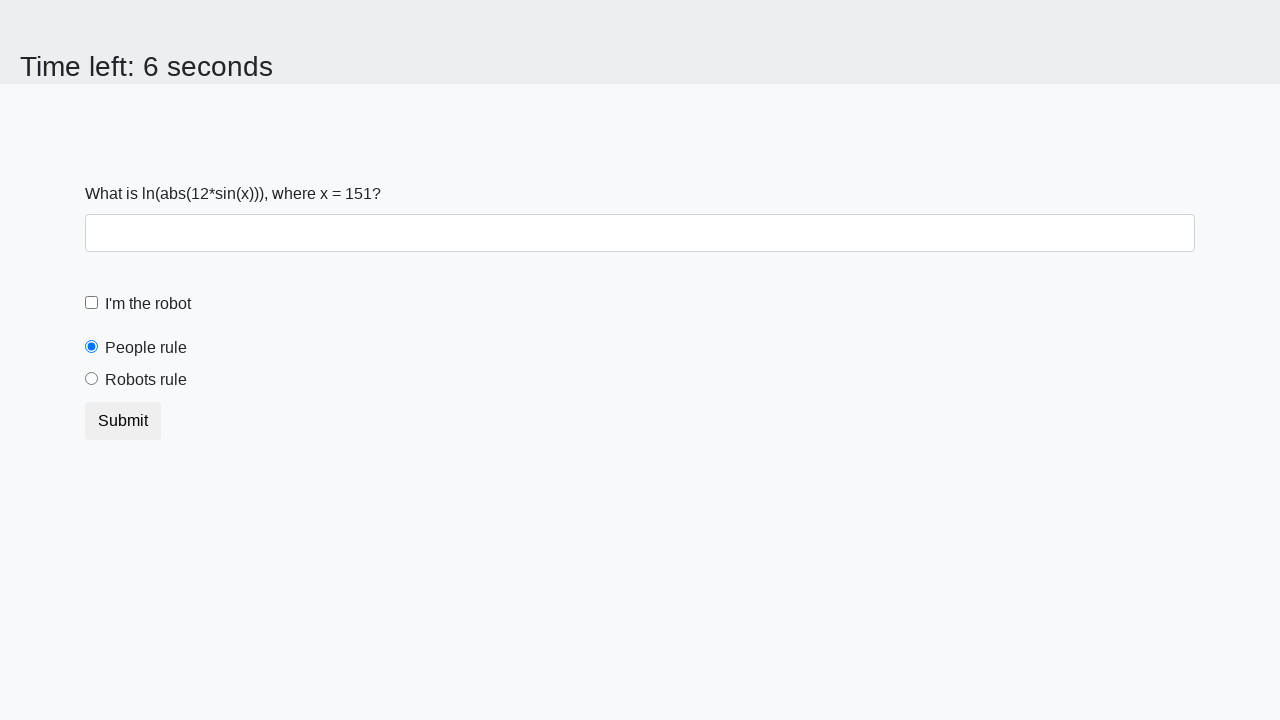

Filled answer field with calculated value on #answer
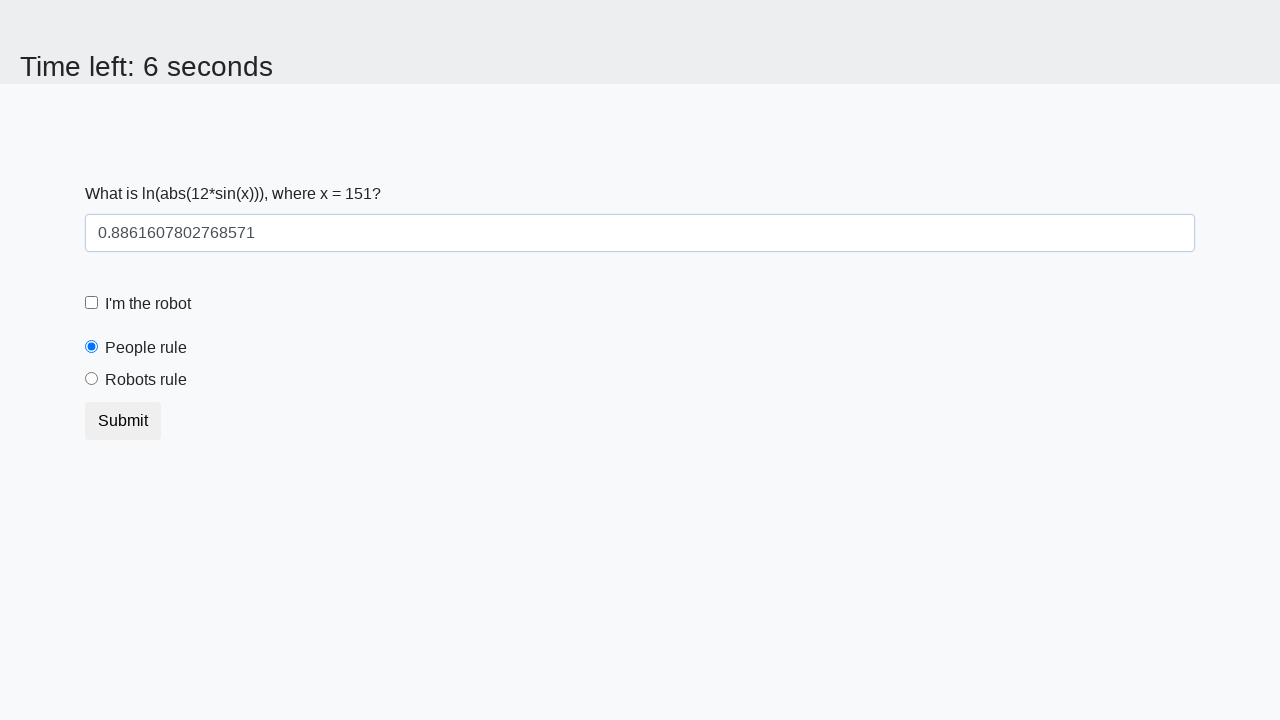

Checked the robot verification checkbox at (92, 303) on #robotCheckbox
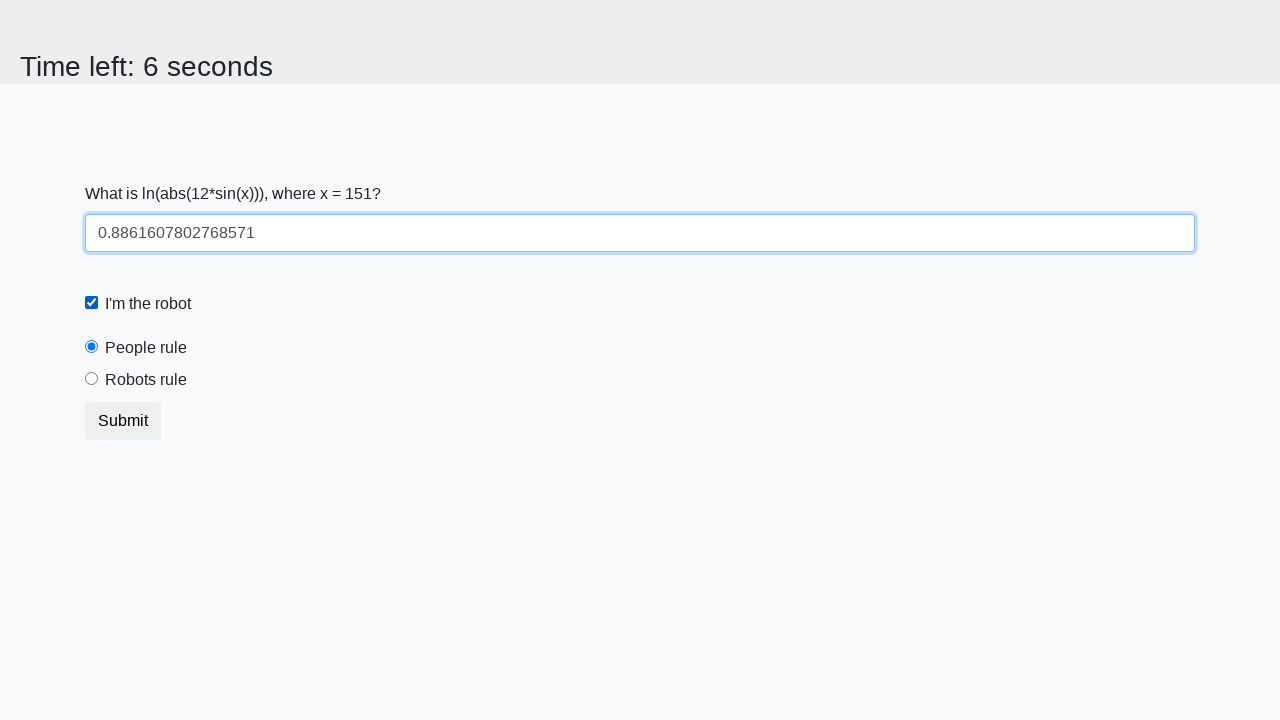

Selected 'Robots rule!' radio button at (92, 379) on [value='robots']
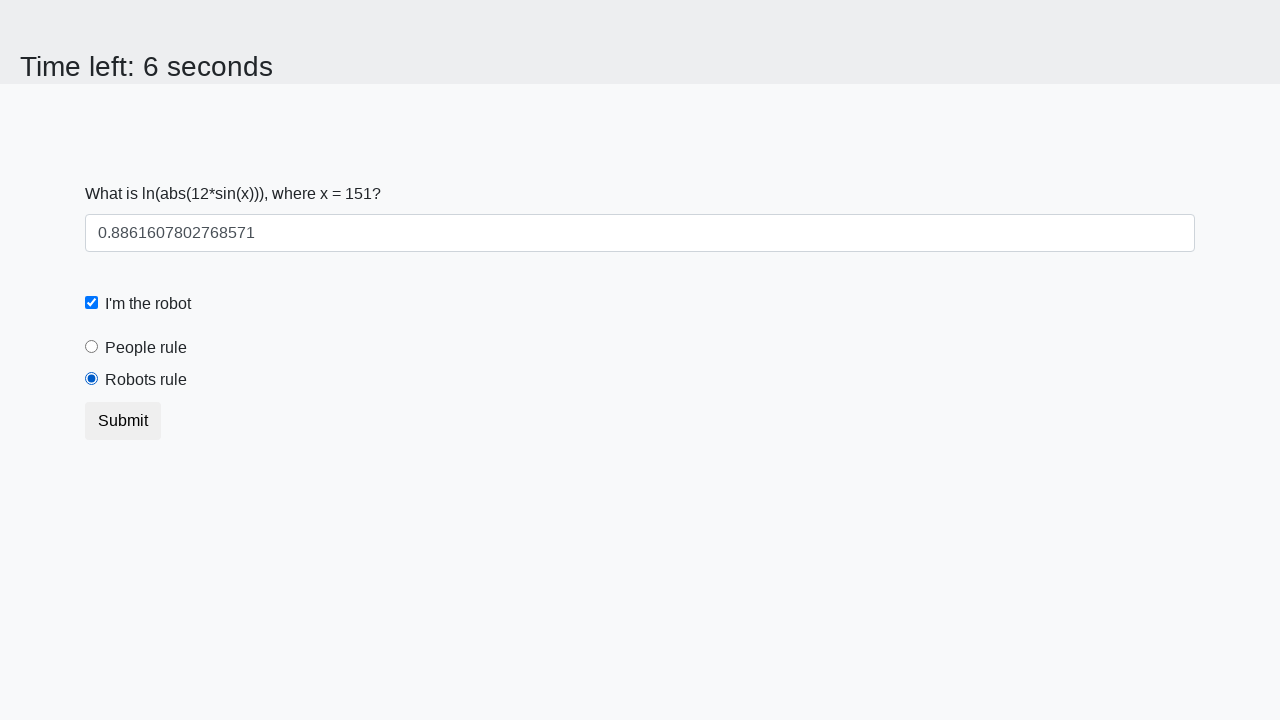

Submitted the math form at (123, 421) on button[type='submit']
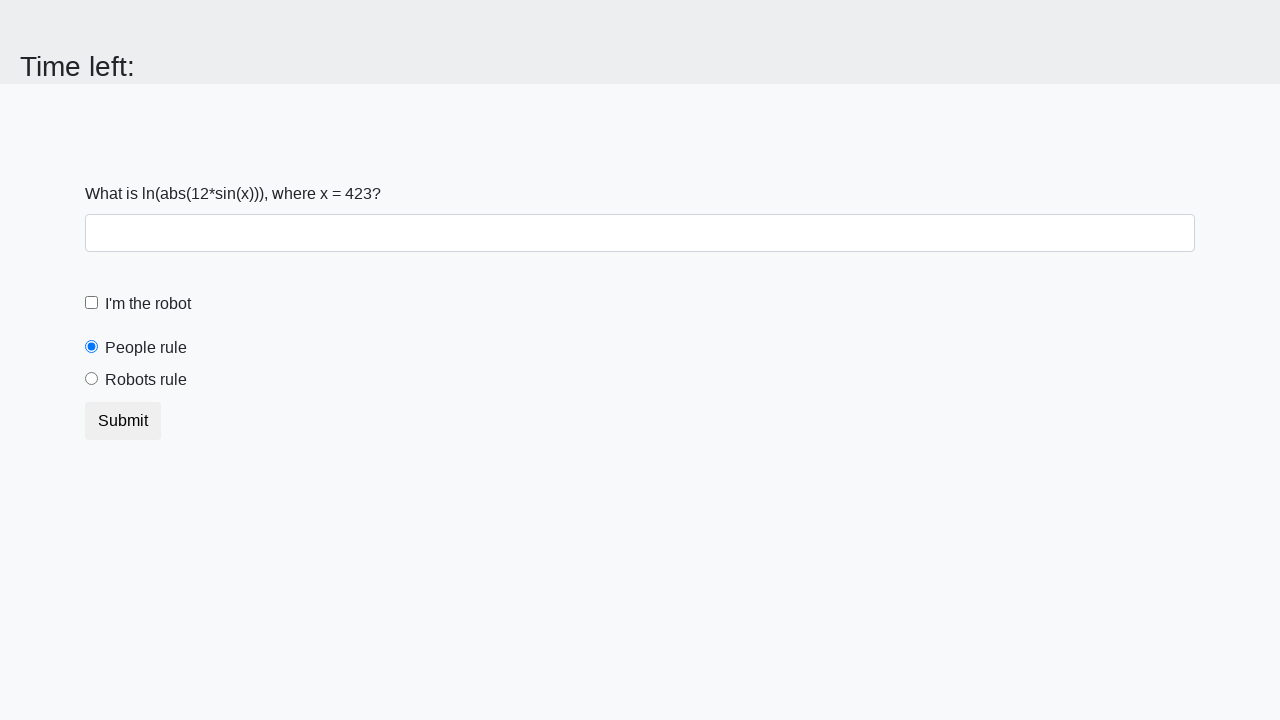

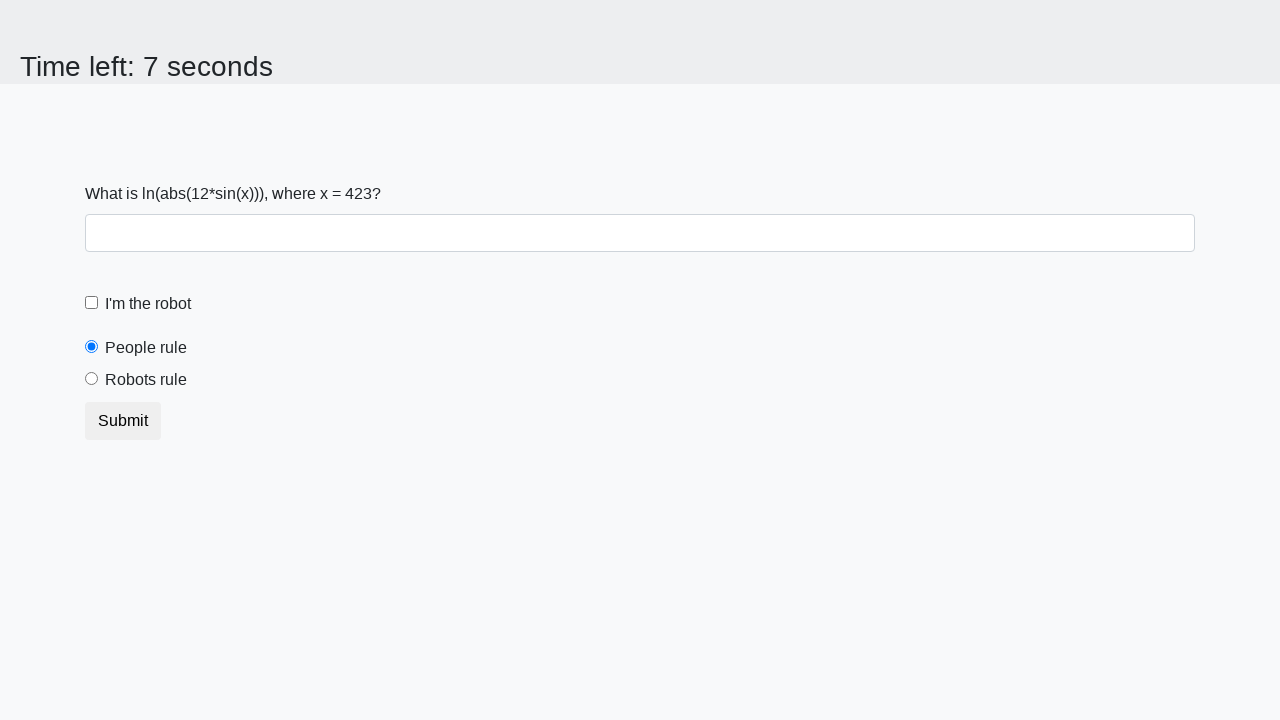